Tests Python.org search functionality by entering "pycon" in the search box and verifying search results are returned

Starting URL: http://www.python.org

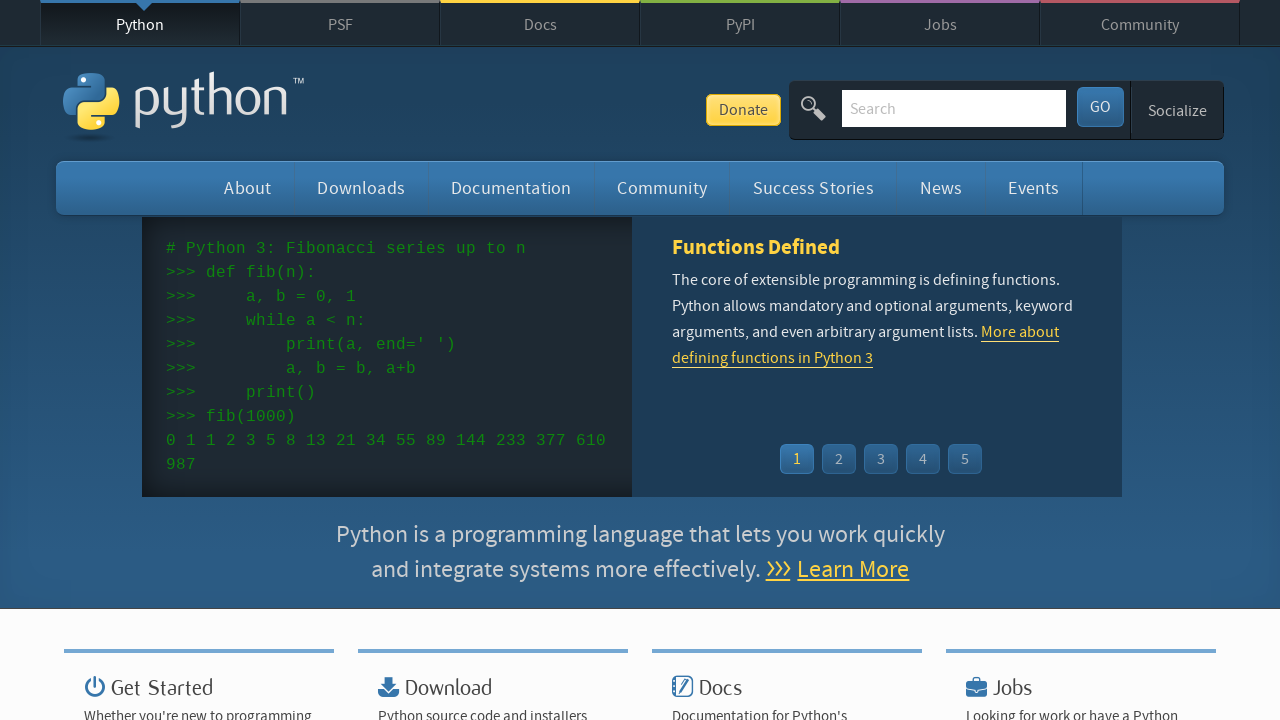

Verified page title contains 'Python'
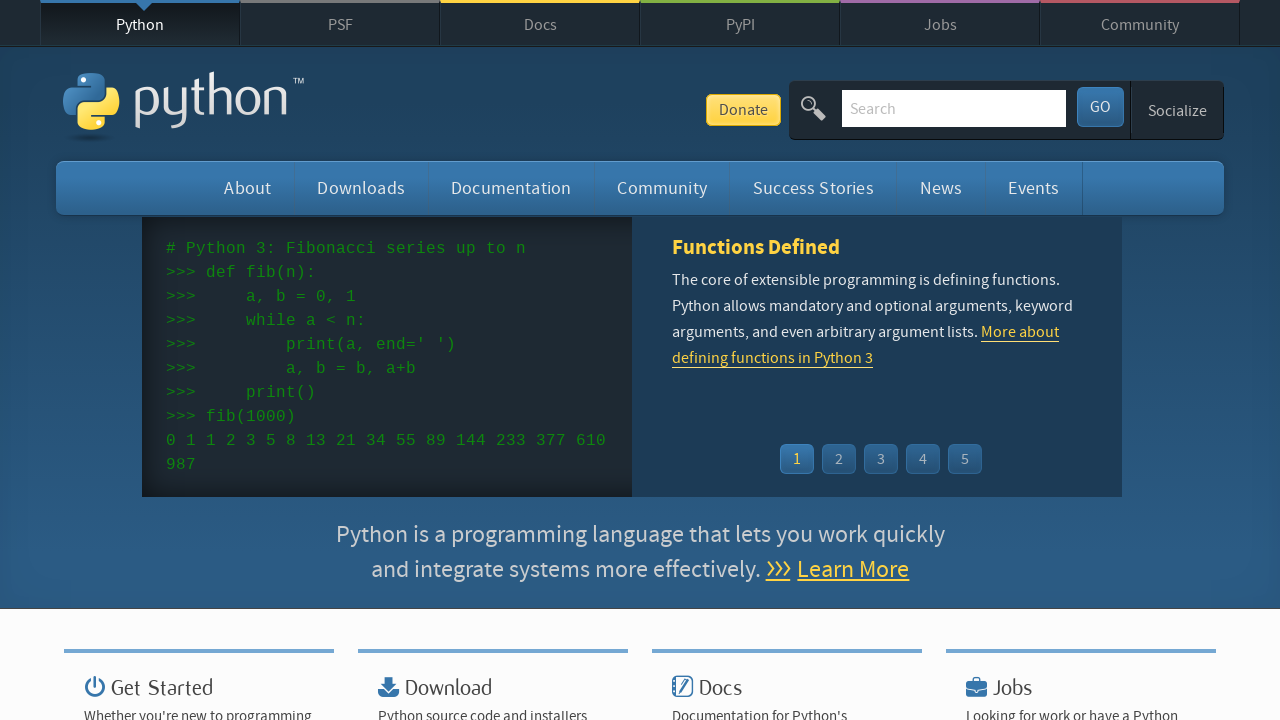

Filled search box with 'pycon' on input[name='q']
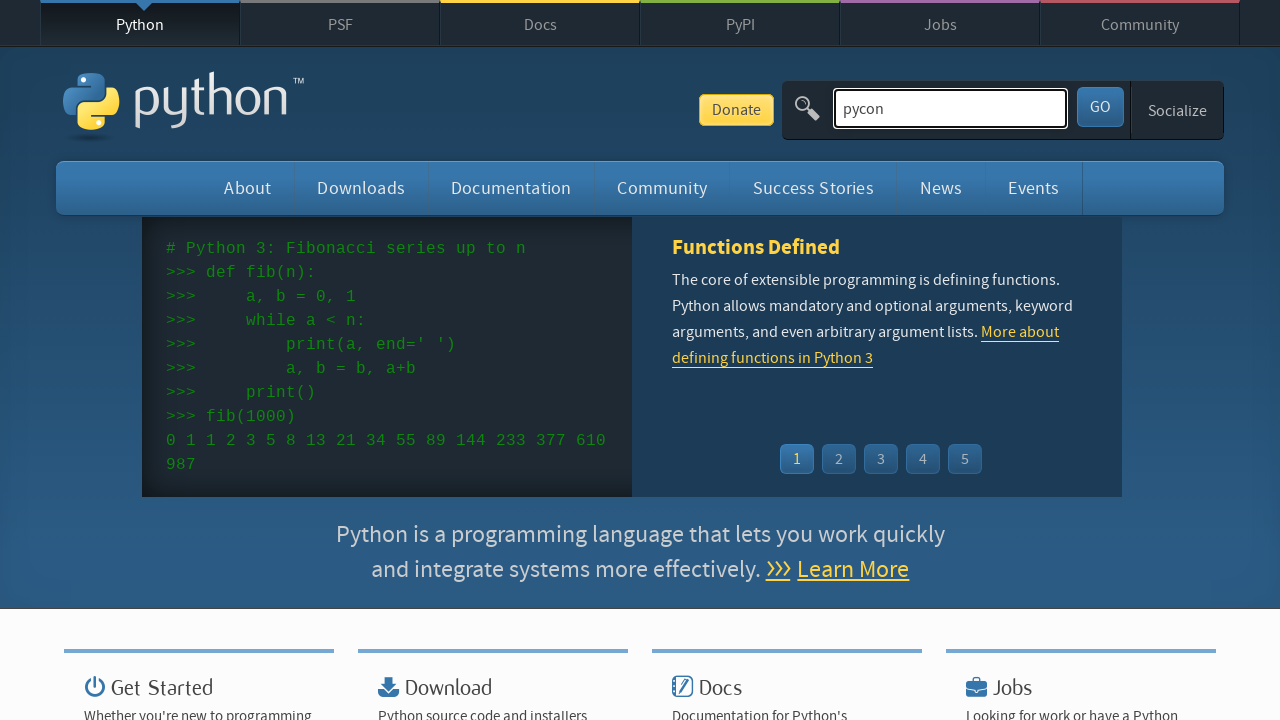

Pressed Enter to submit search query on input[name='q']
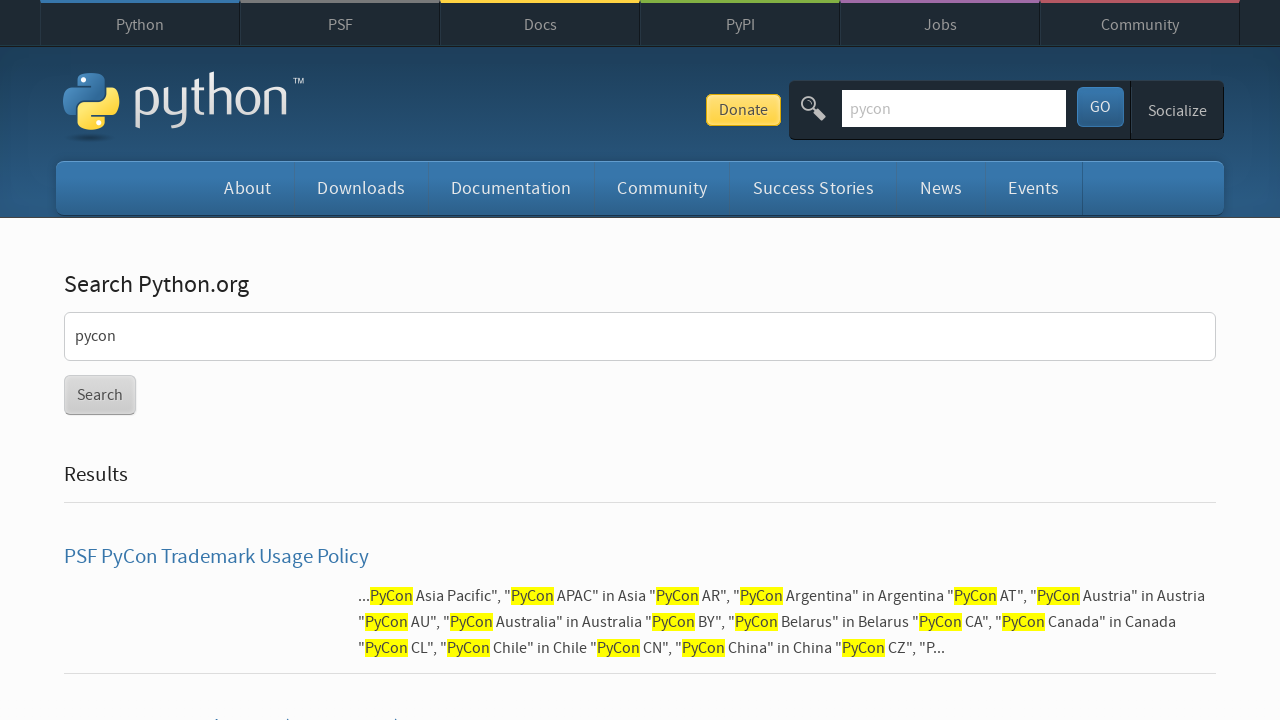

Waited for page to reach networkidle state
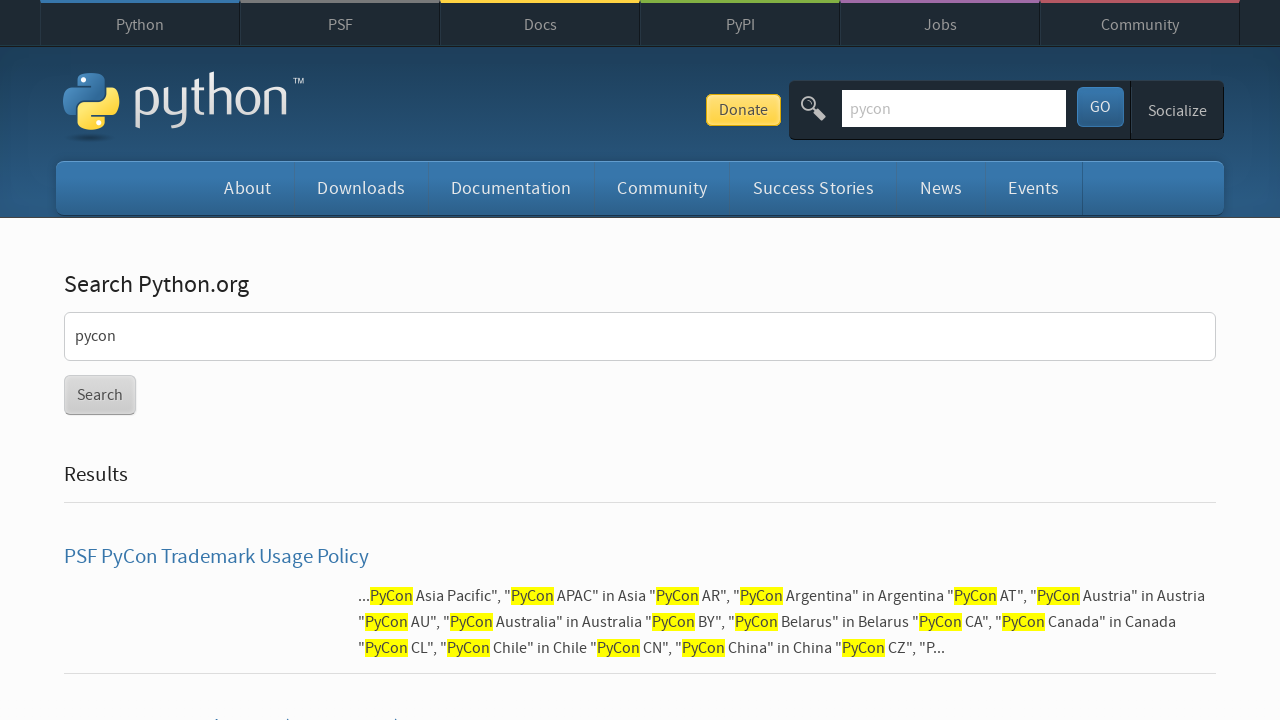

Verified search results are present - no 'No results found' message detected
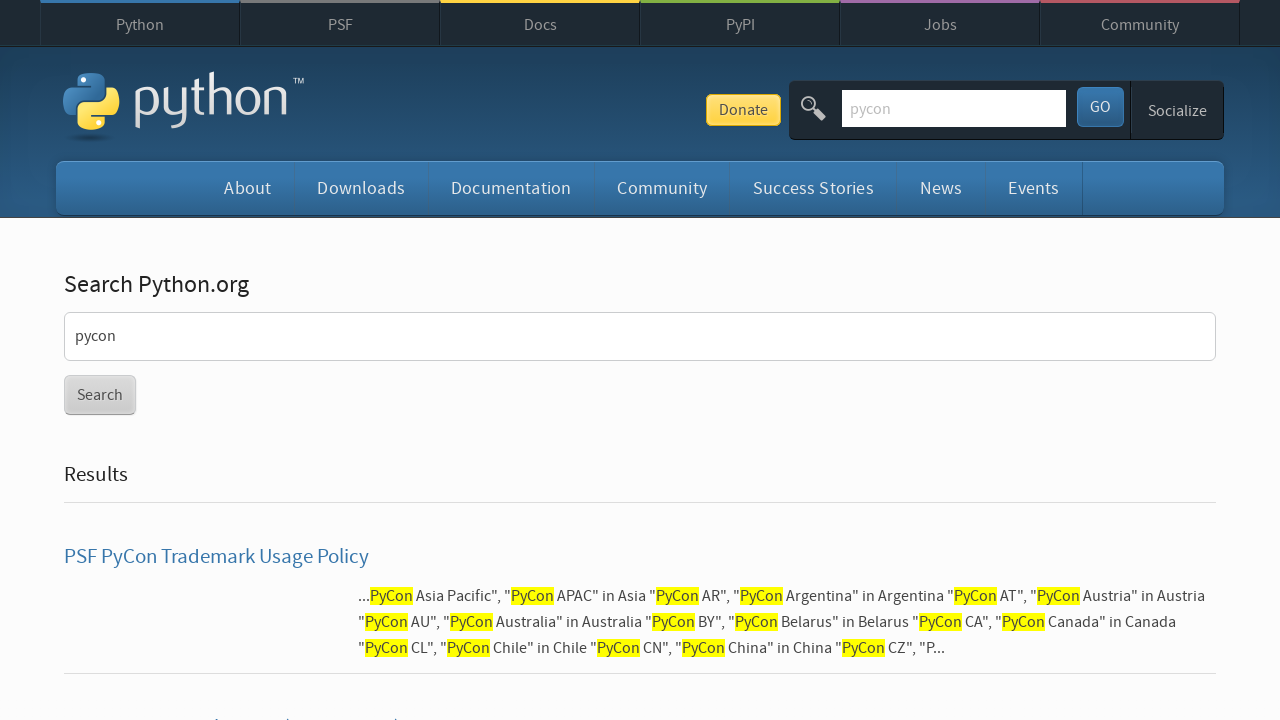

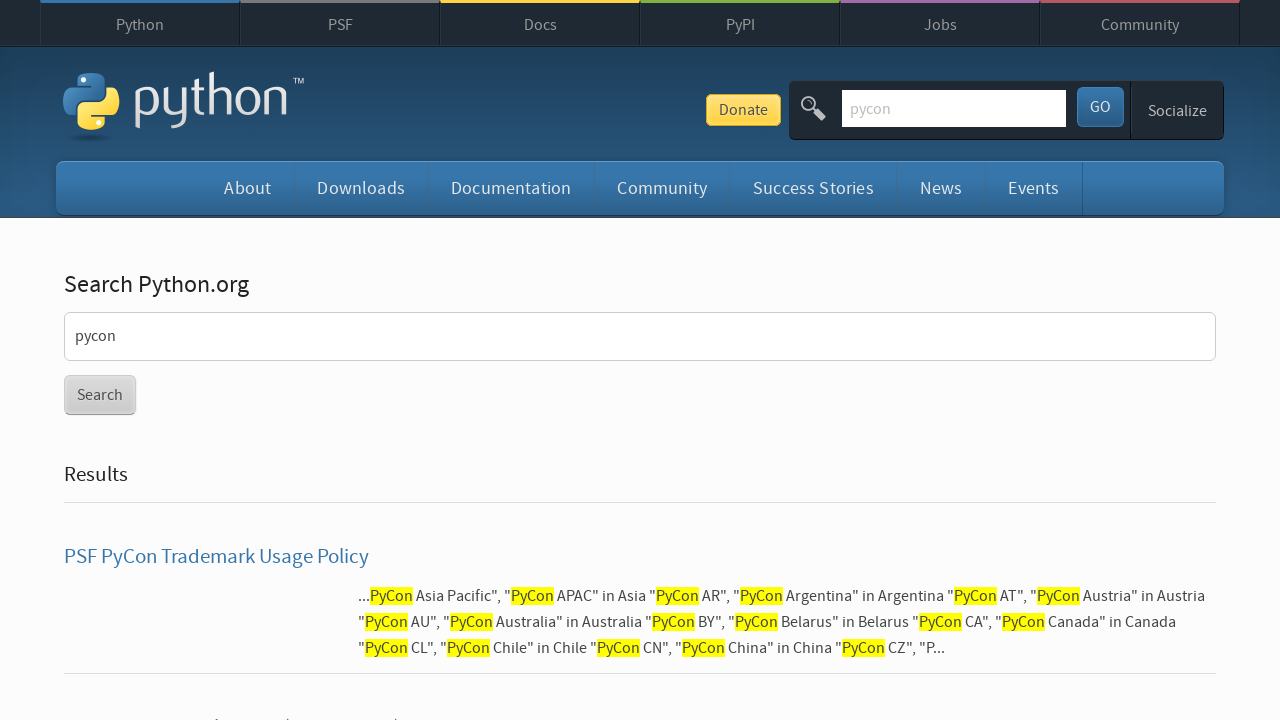